Tests navigation to the blog section by clicking on the blog link from the homepage

Starting URL: https://anhtester.com

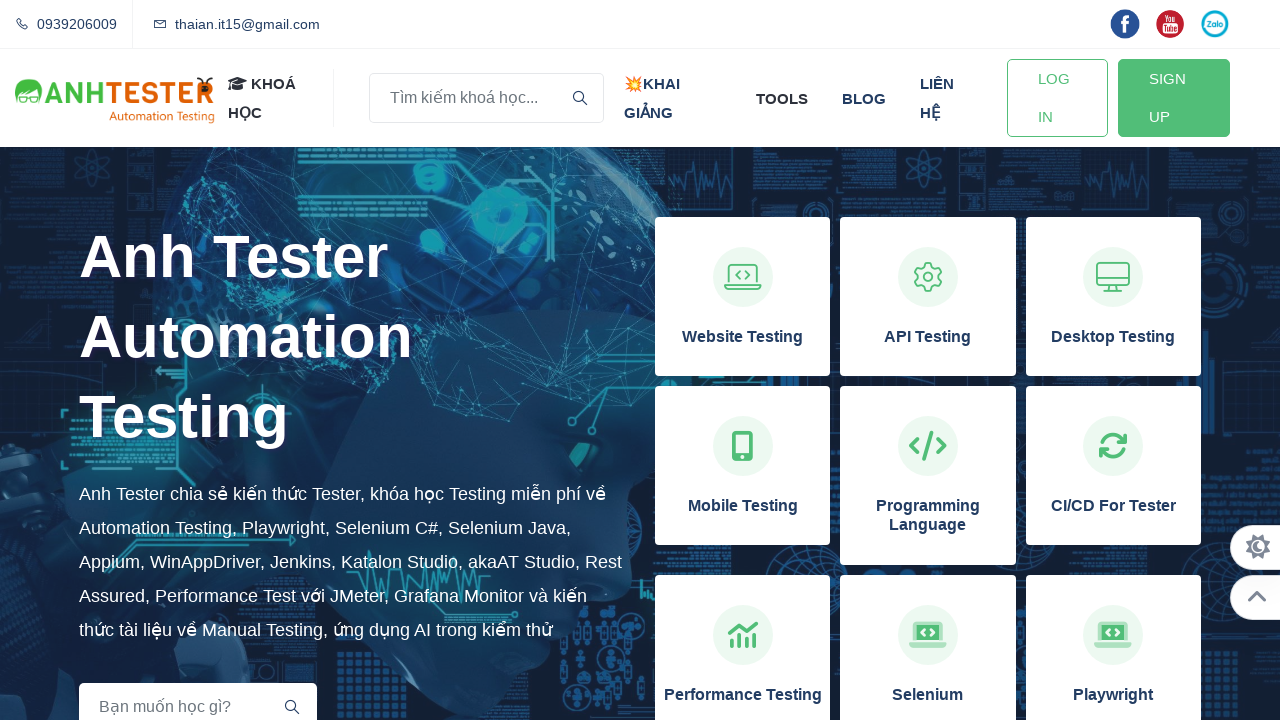

Navigated to anhtester.com homepage
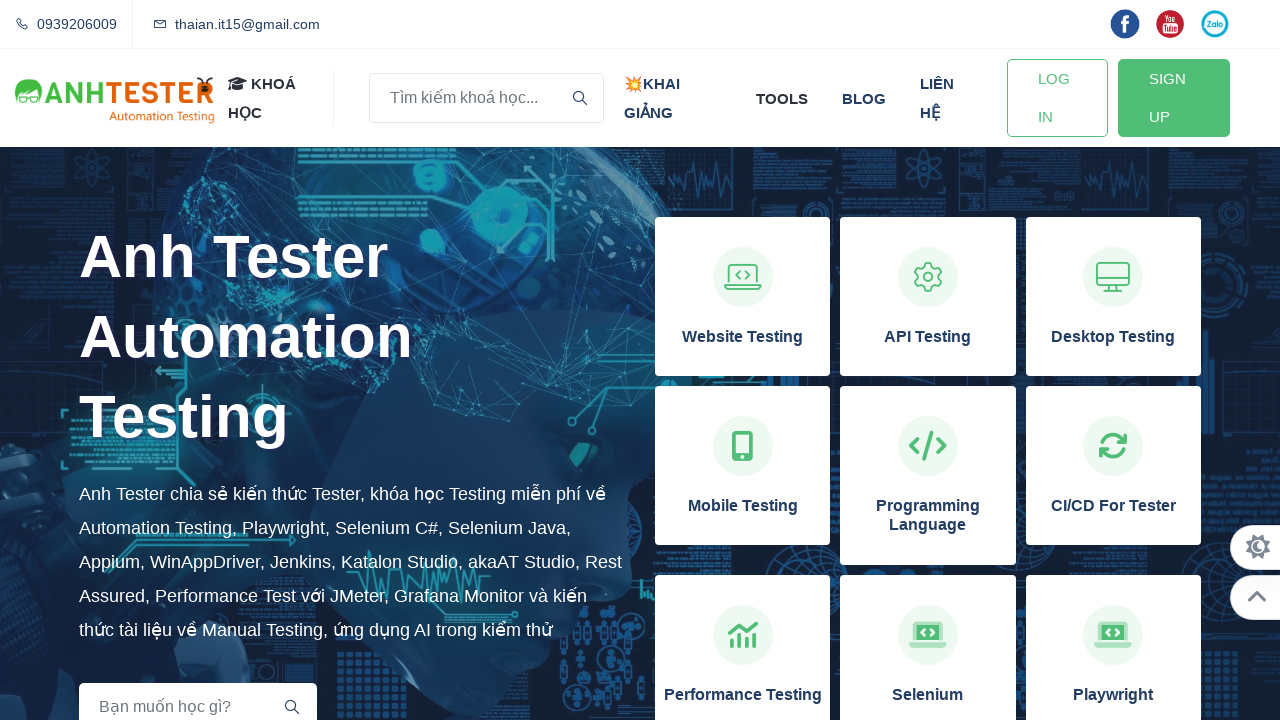

Clicked on the blog link at (864, 98) on xpath=//a[normalize-space()='blog']
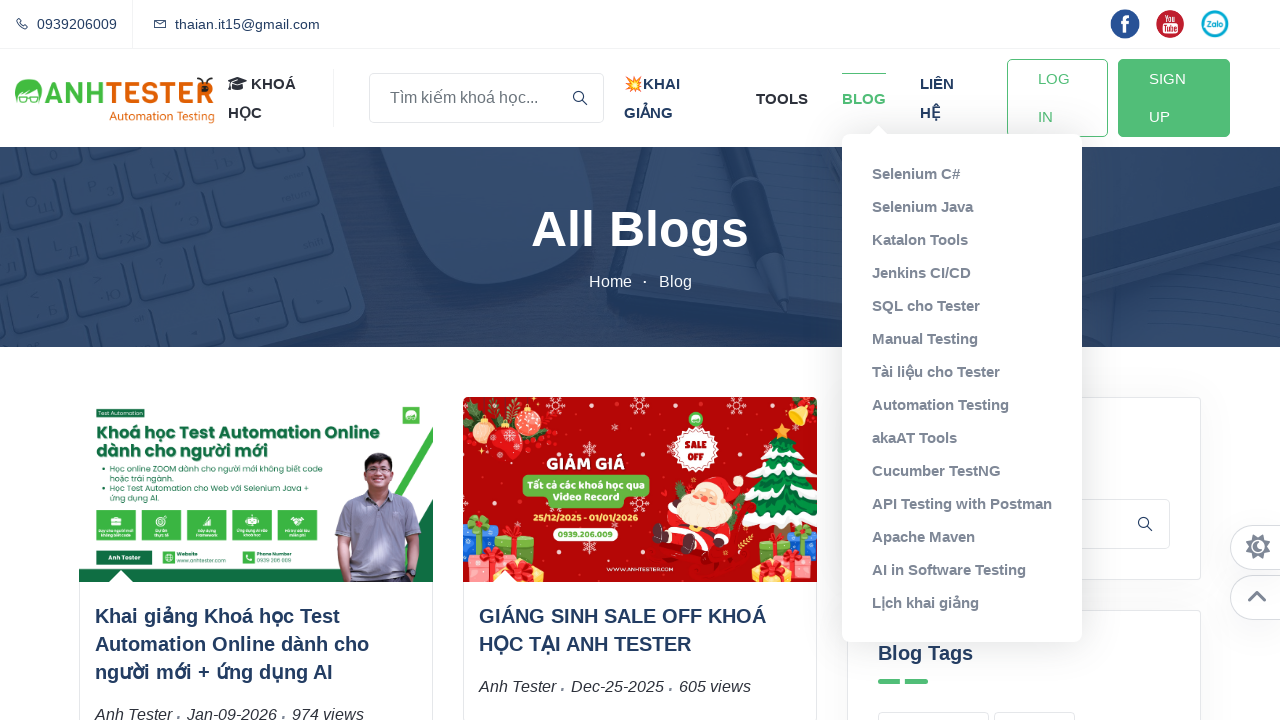

Blog page loaded successfully
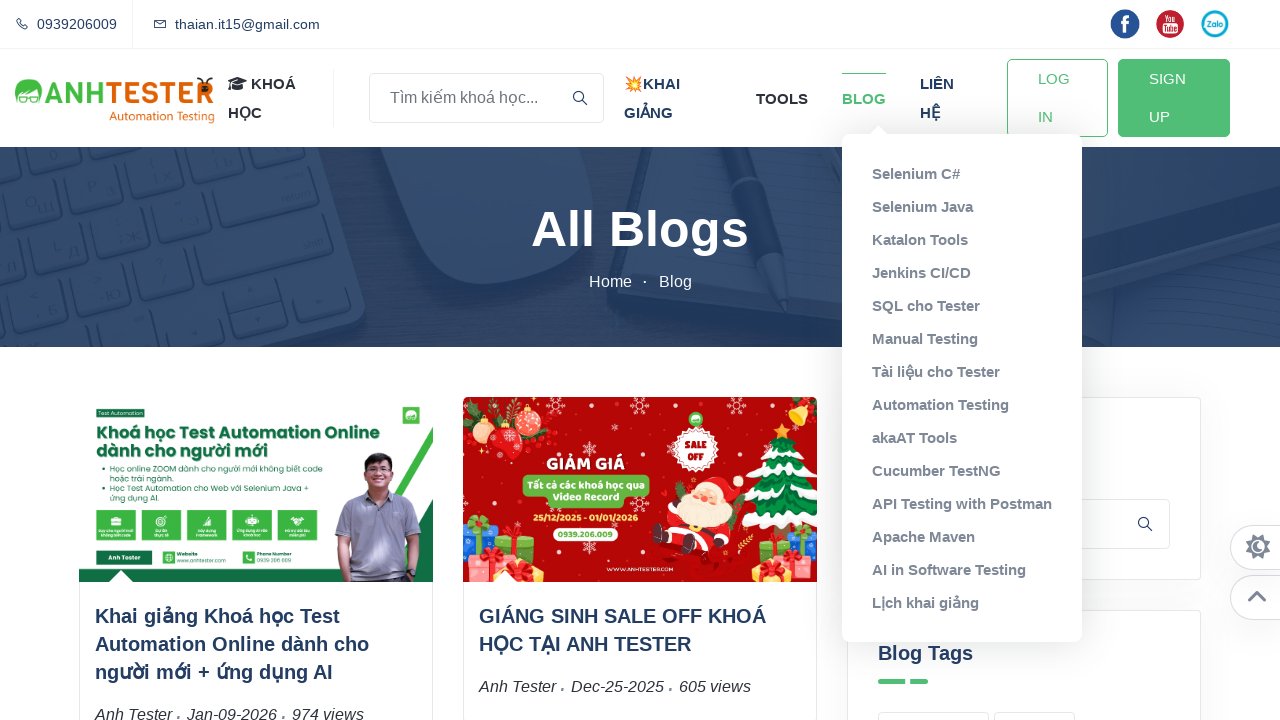

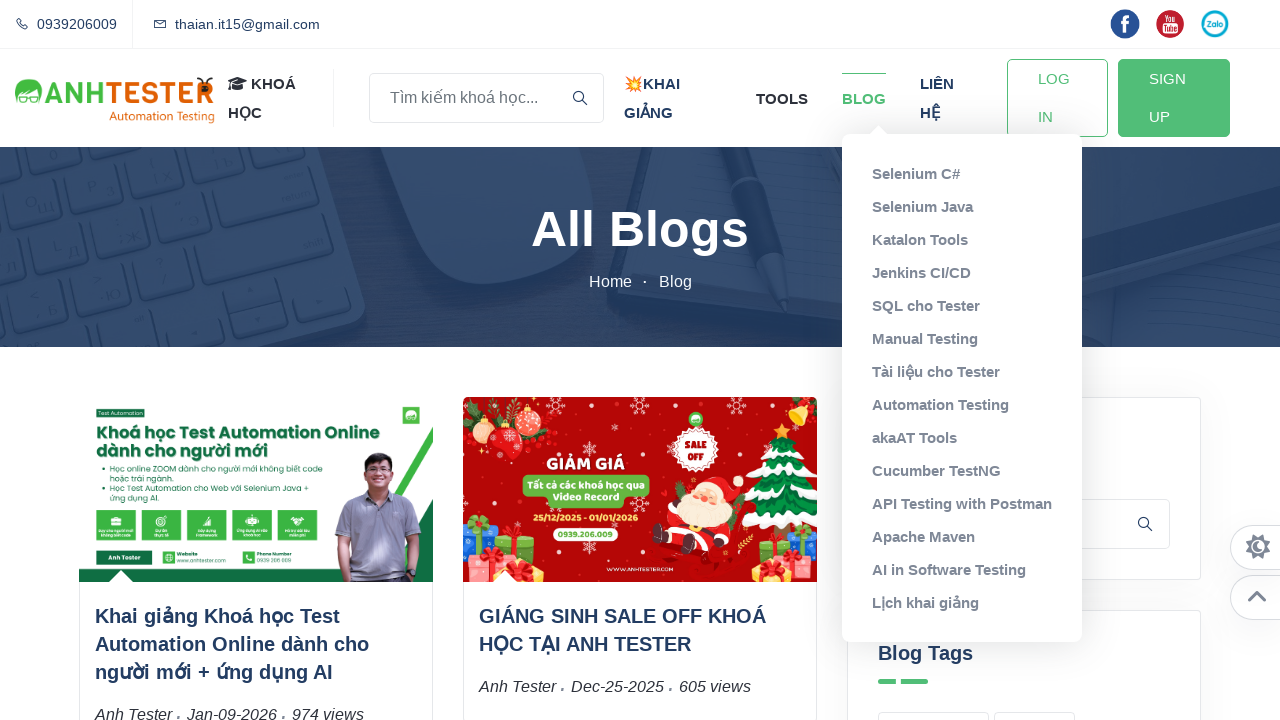